Tests opening a new browser window by clicking the Multiple Windows link, then clicking to open a new window, and verifying the new window content

Starting URL: https://the-internet.herokuapp.com/

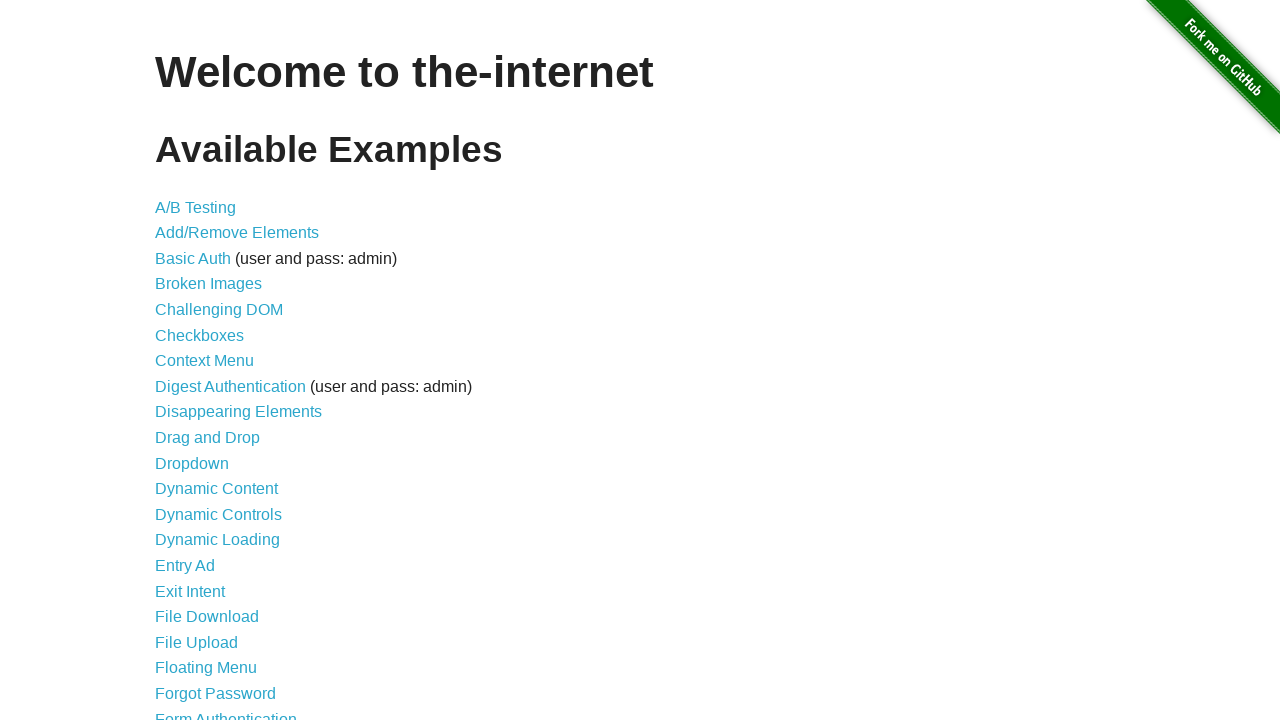

Clicked Multiple Windows link at (218, 369) on a[href='/windows']
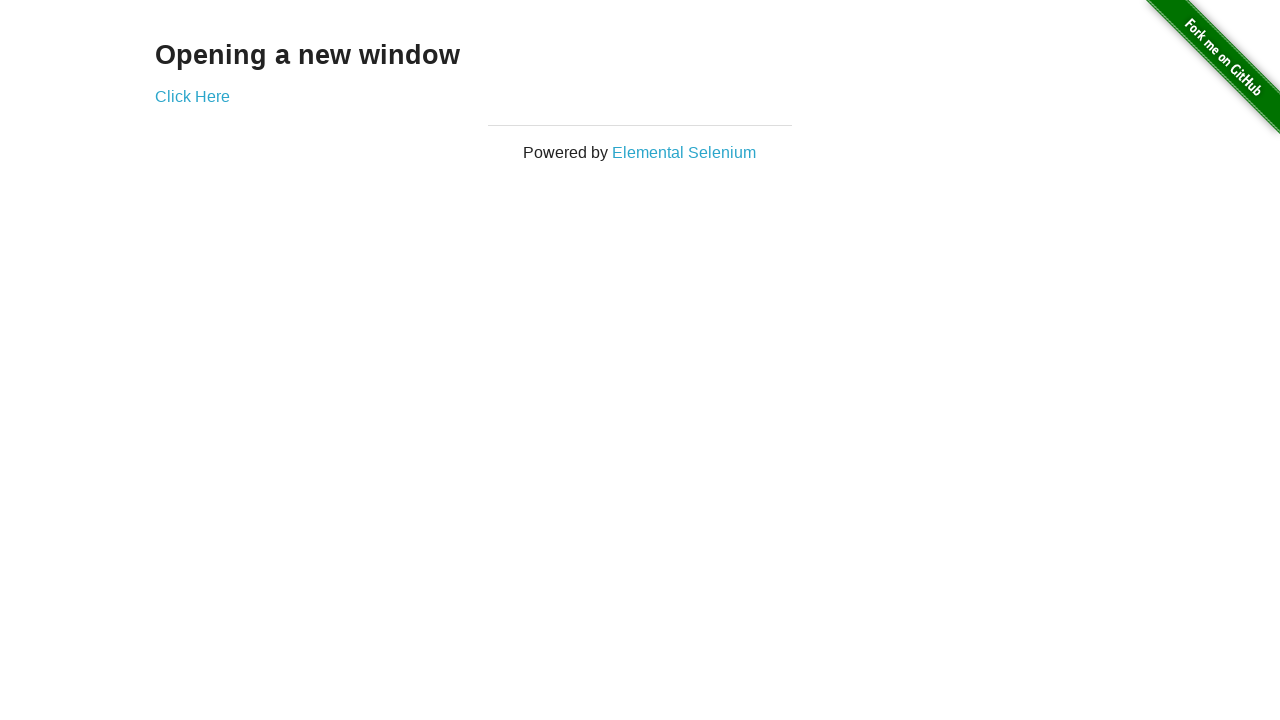

Opening a new window page loaded with h3 header
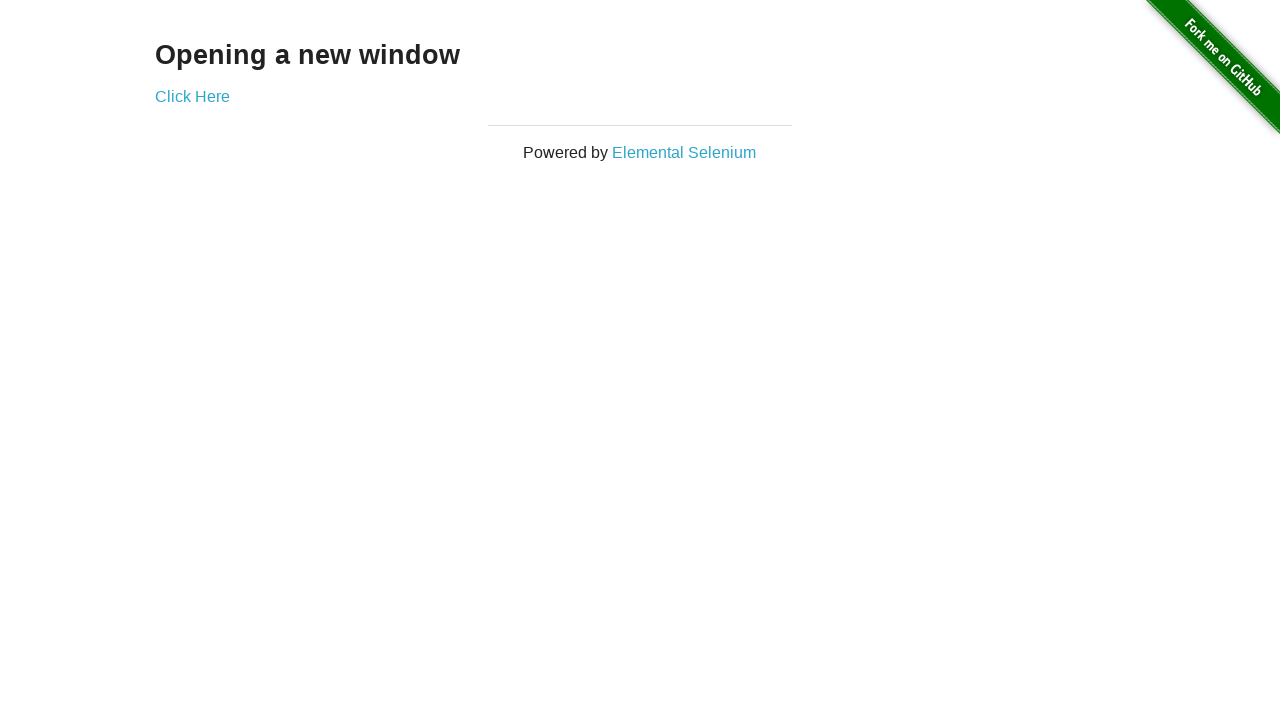

Clicked 'Click Here' link to open new window at (192, 96) on a[href='/windows/new']
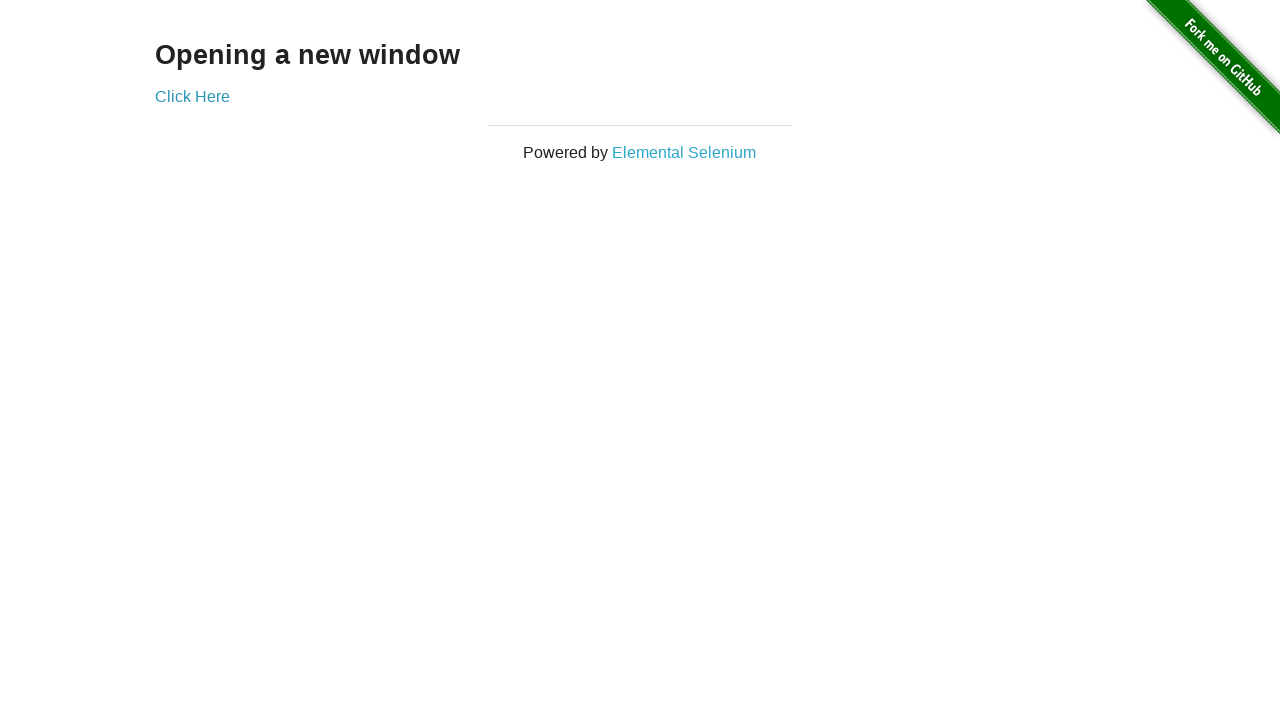

New browser window opened and reference captured
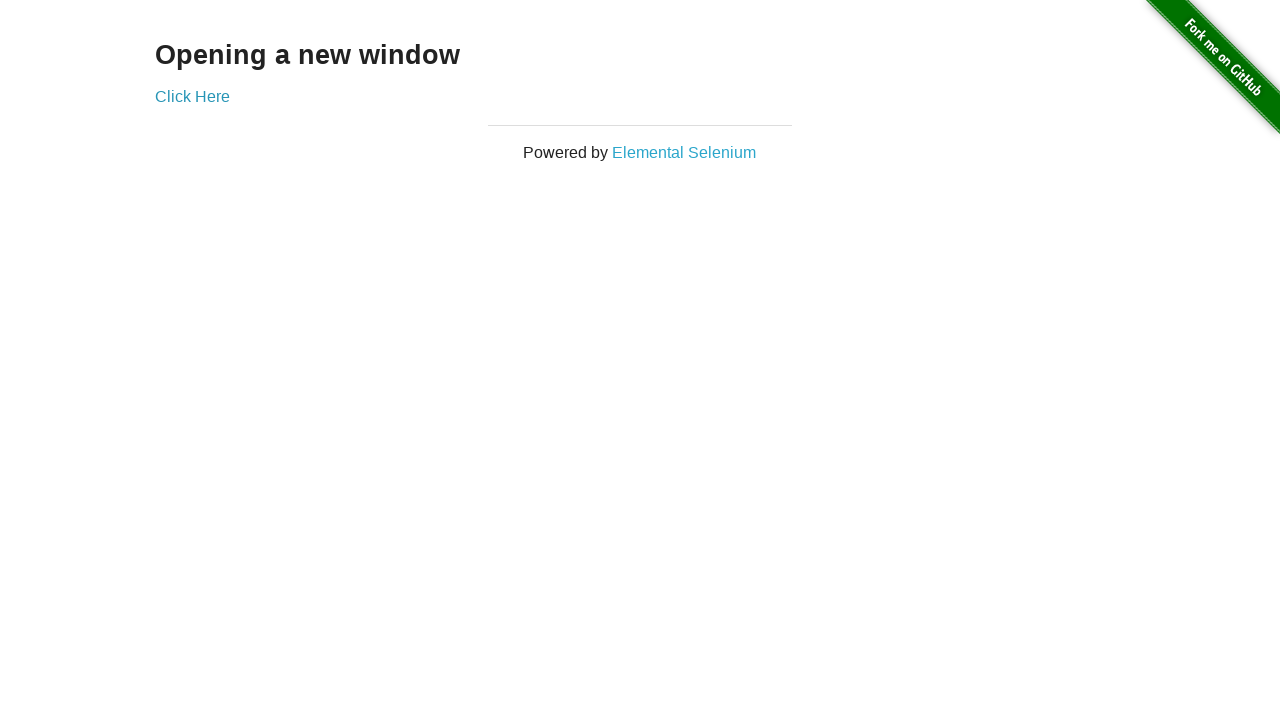

New window page loaded with h3 header verified
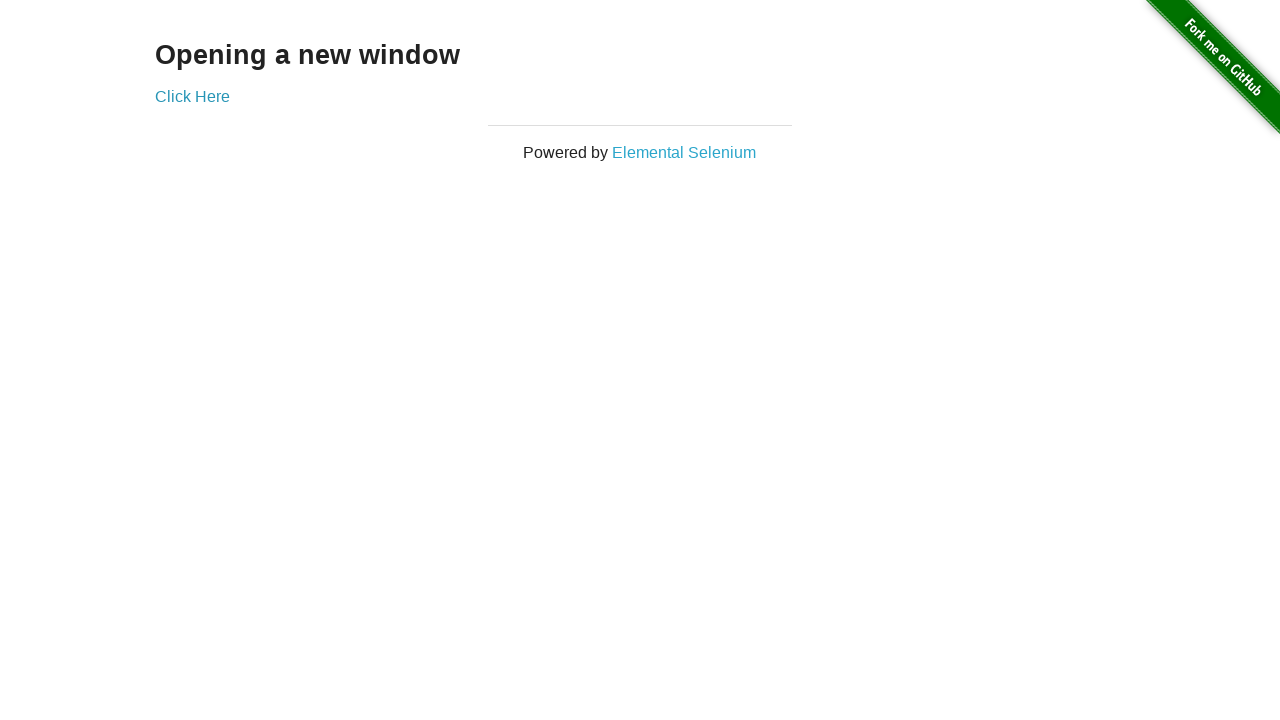

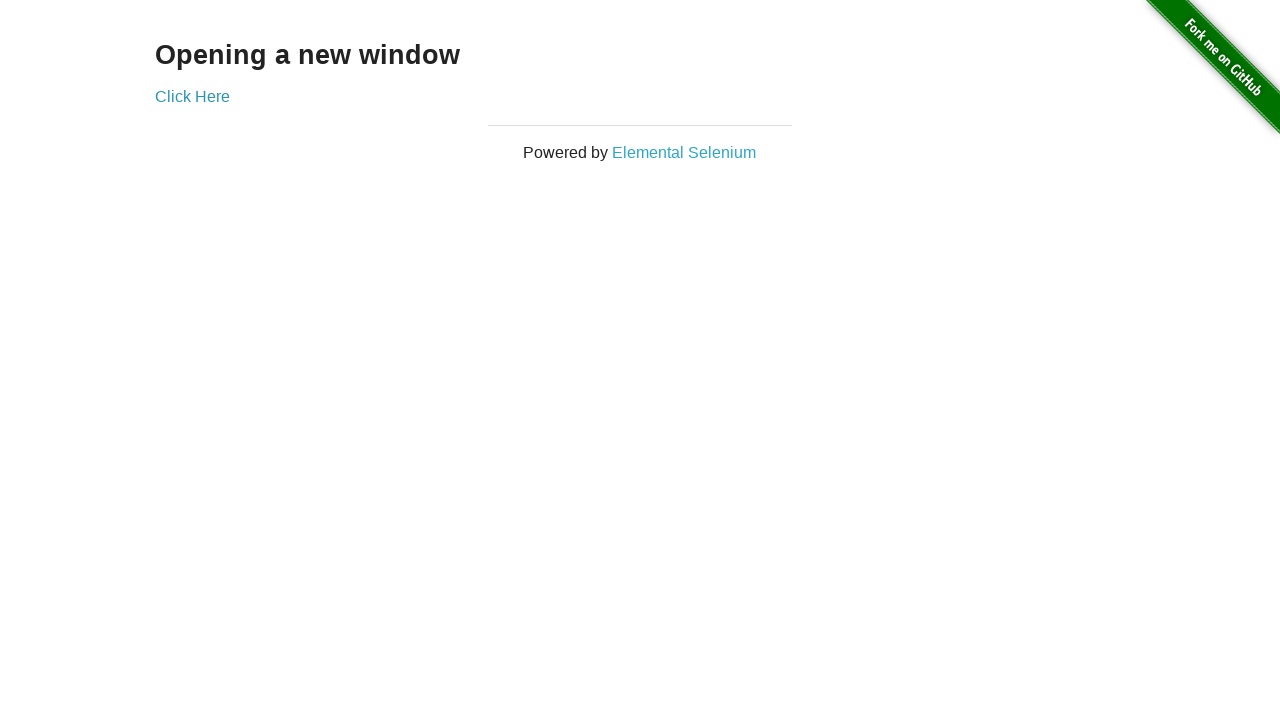